Tests alert handling by clicking a button that triggers a JavaScript alert and then accepting the alert dialog

Starting URL: http://demo.automationtesting.in/Alerts.html

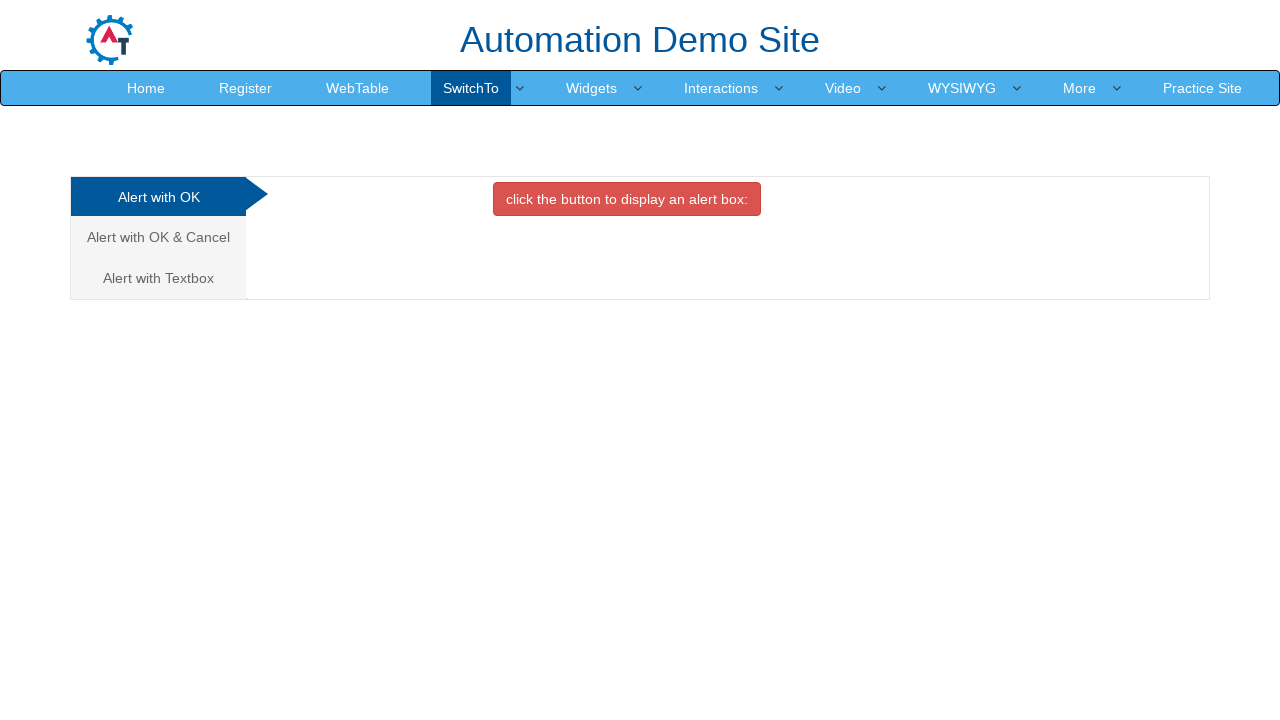

Clicked the danger button to trigger an alert at (627, 199) on button.btn.btn-danger
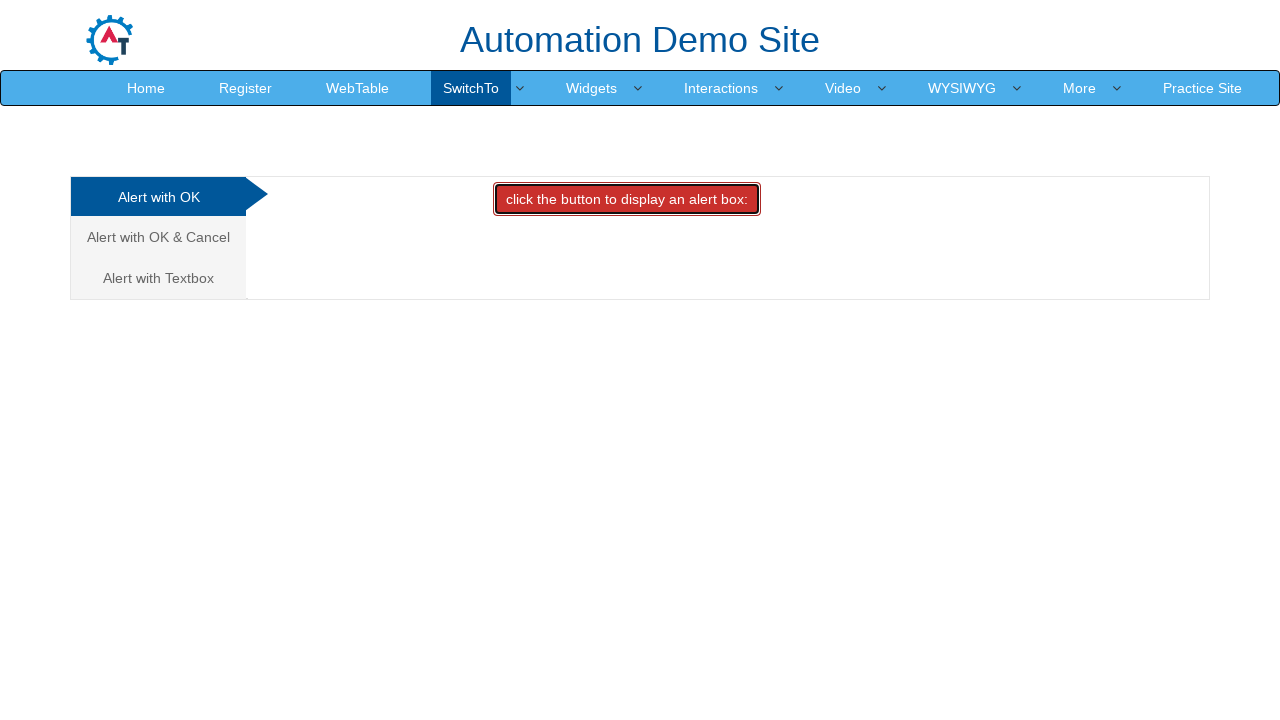

Set up dialog handler to accept alerts
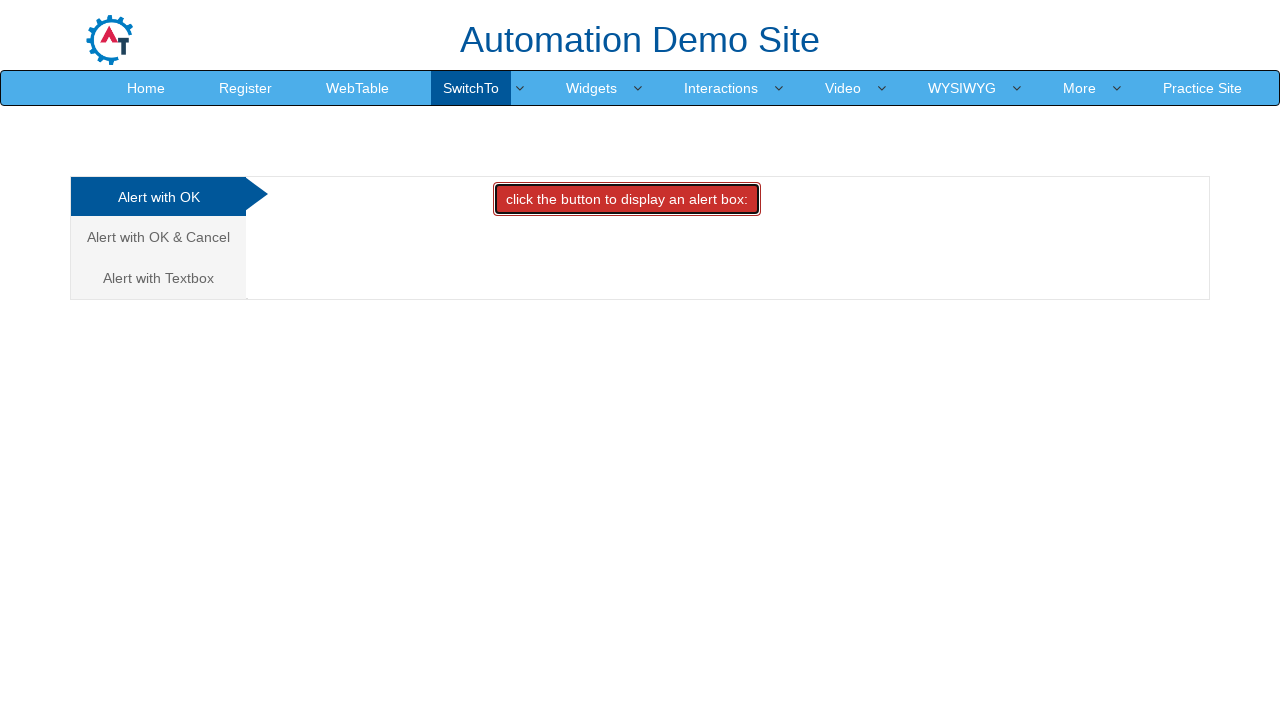

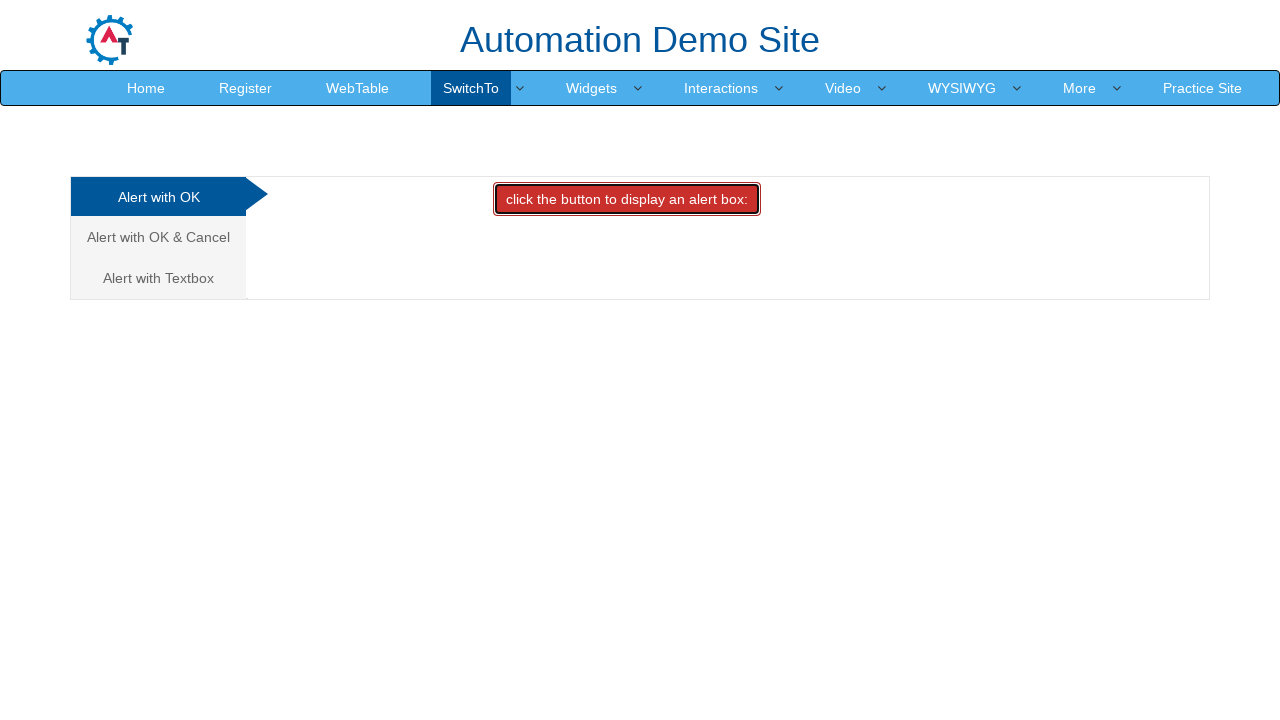